Opens the eteams.cn website and maximizes the browser window

Starting URL: http://www.eteams.cn/

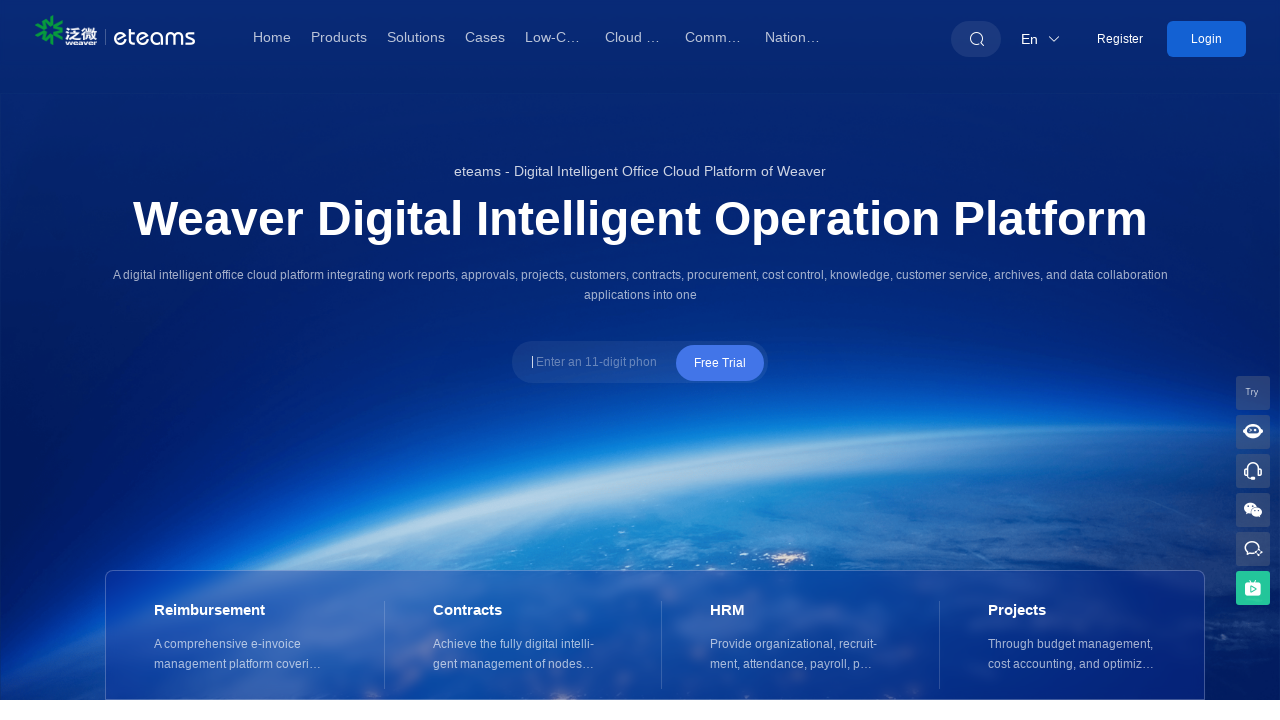

Set browser viewport to 1920x1080
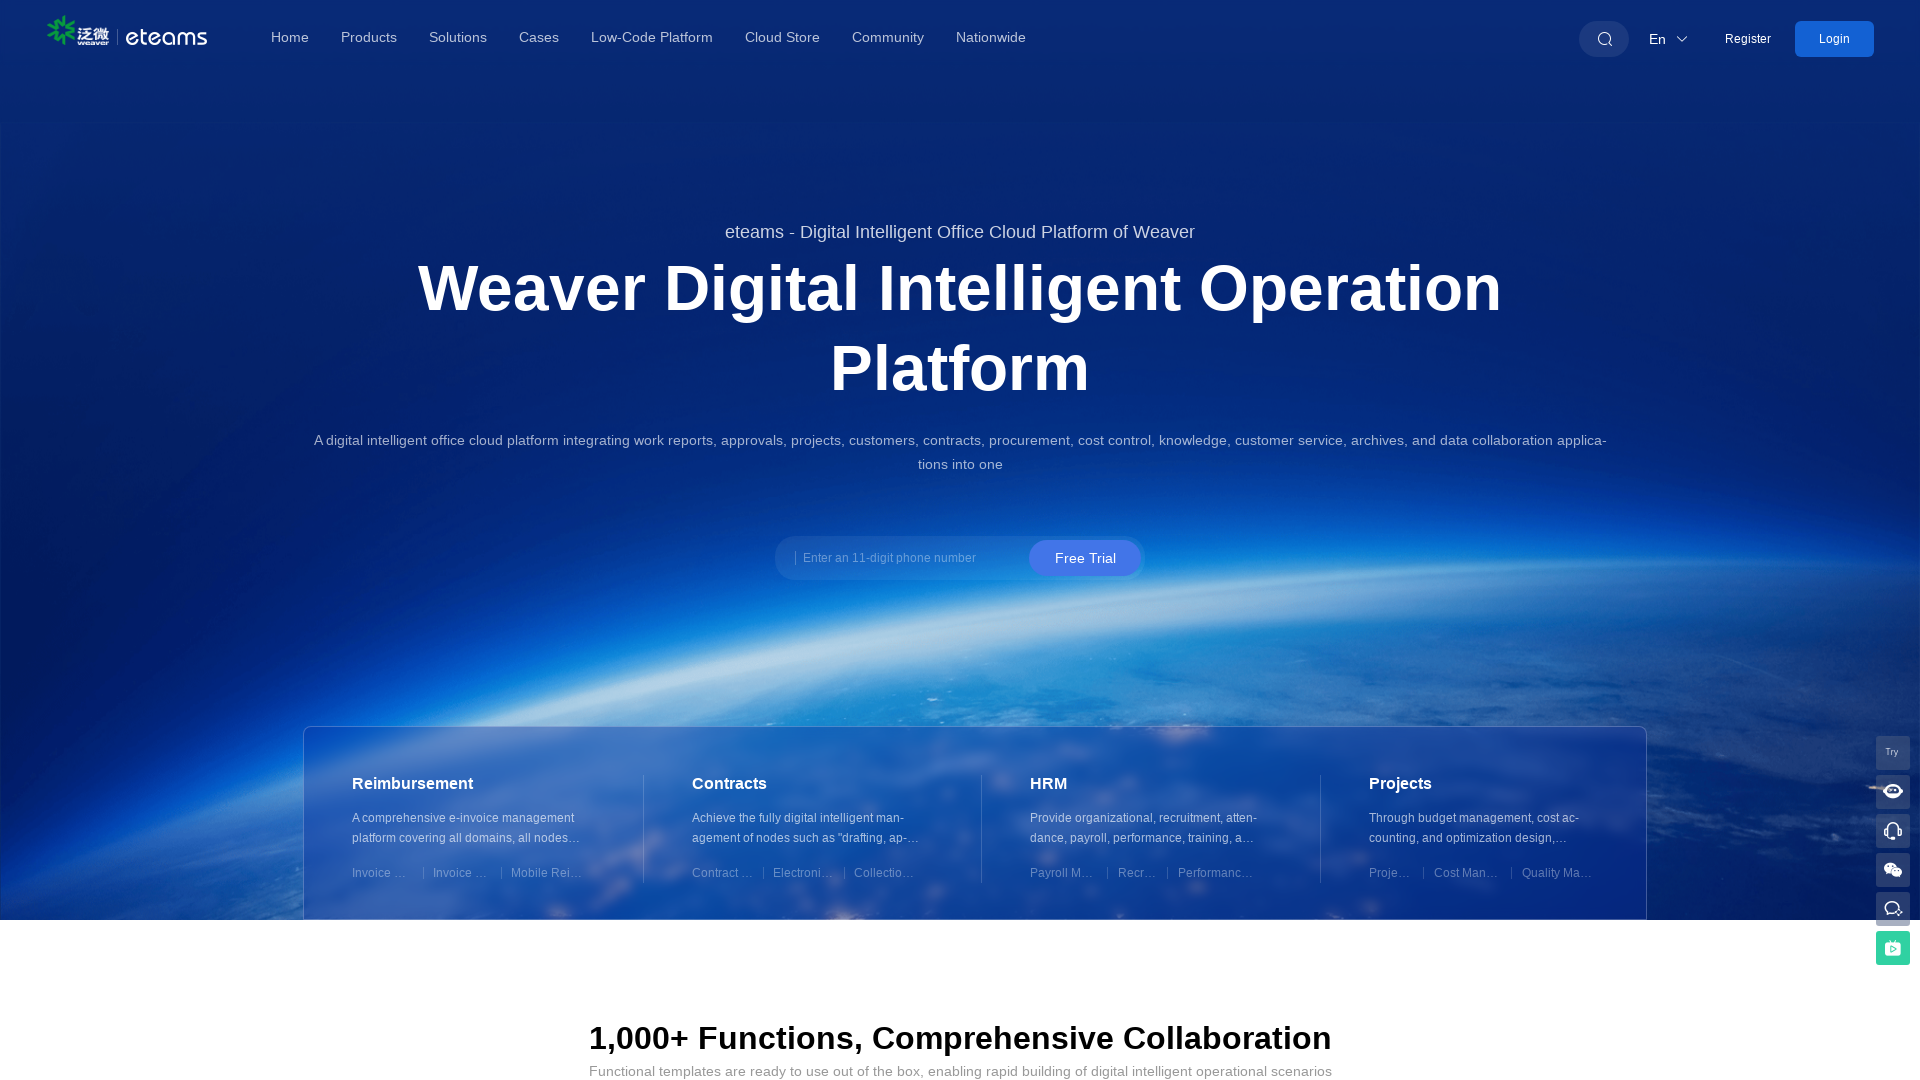

Waited 3 seconds for page to load
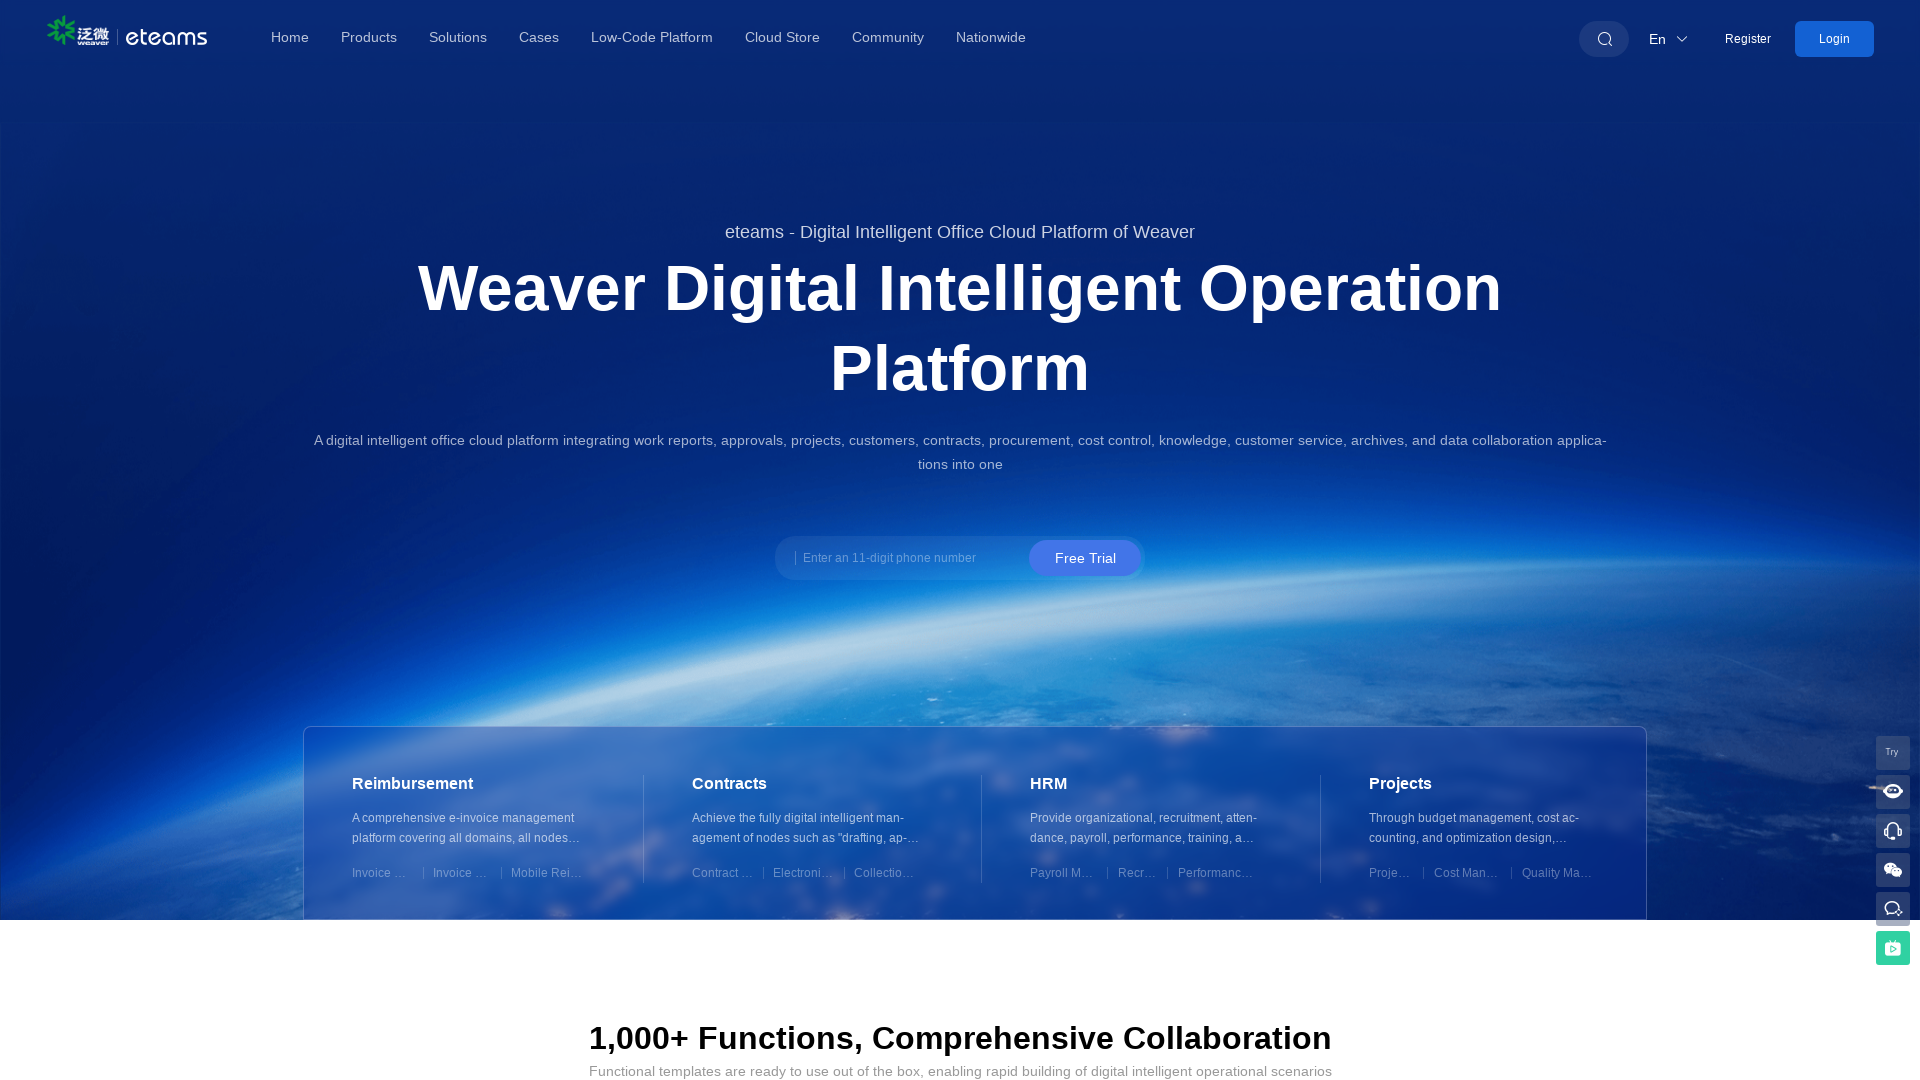

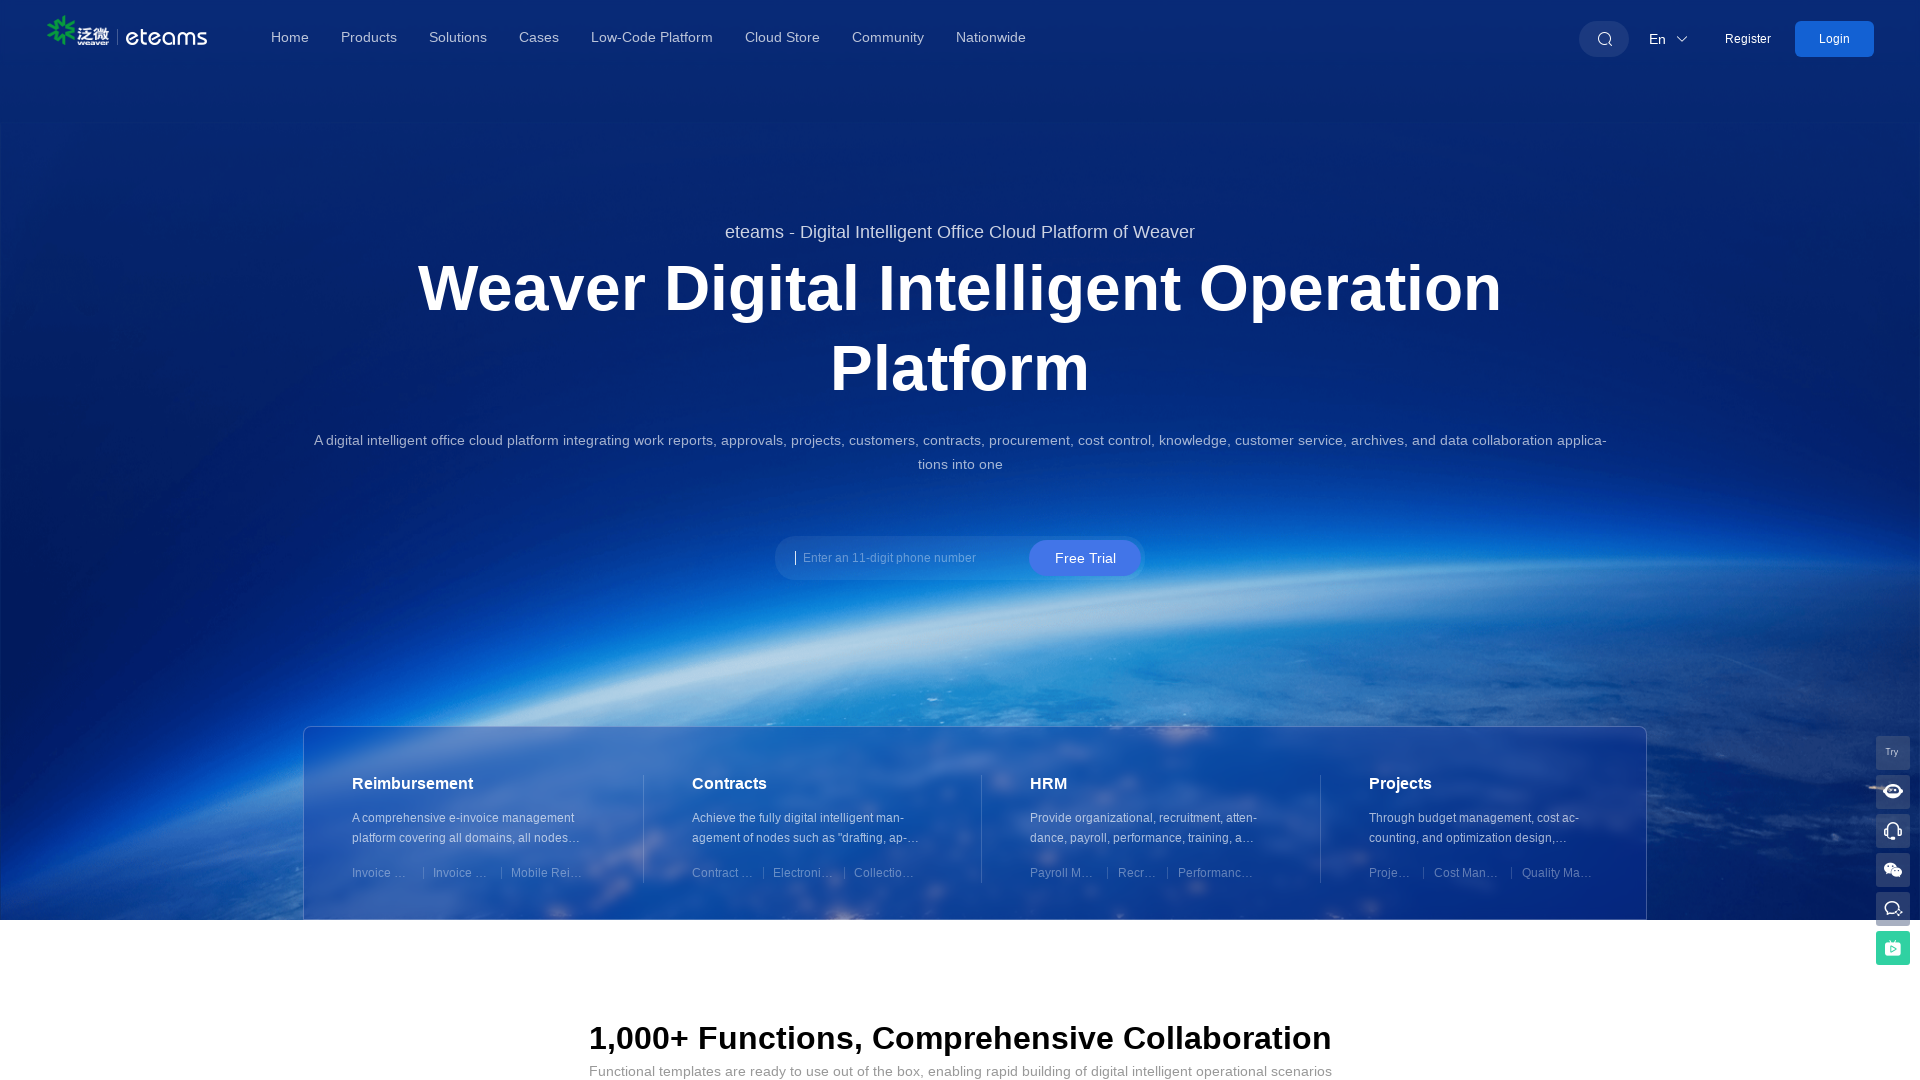